Tests hovering over an element to trigger a popup, then clicking the exit button to close it

Starting URL: https://crossbrowsertesting.github.io/selenium_example_page.html

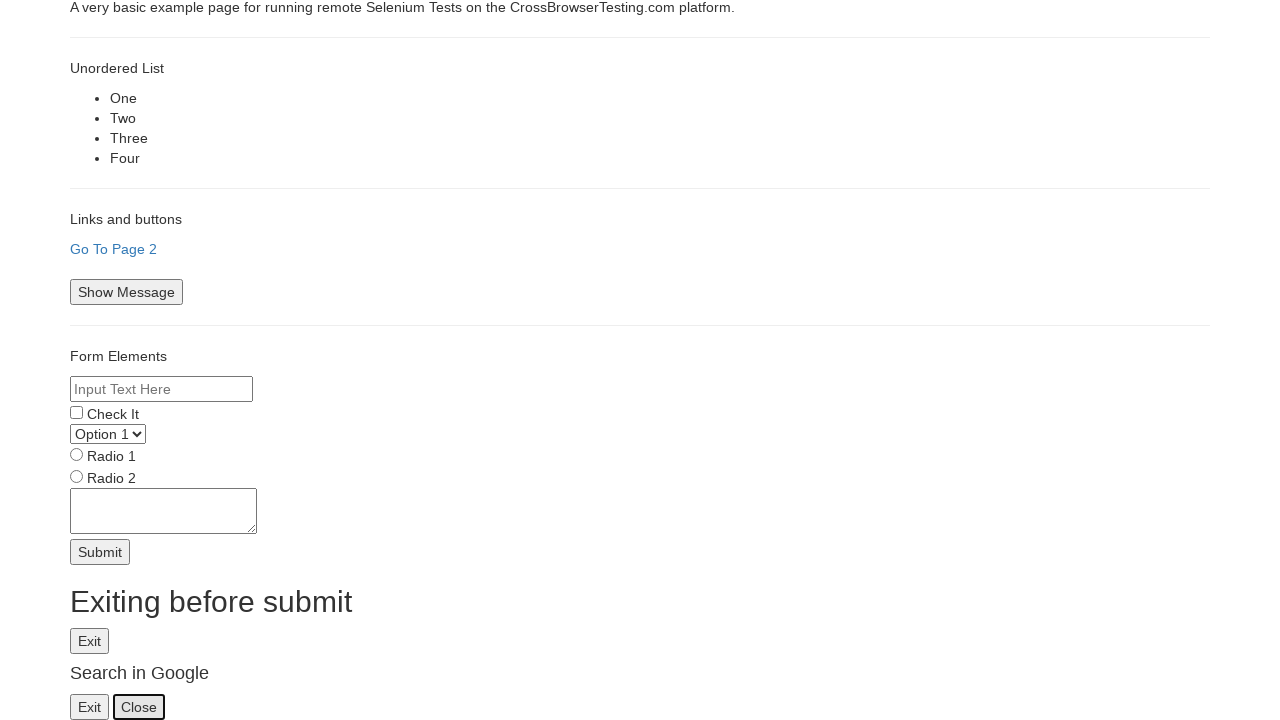

Hovered over h4 element to trigger popup at (640, 674) on h4
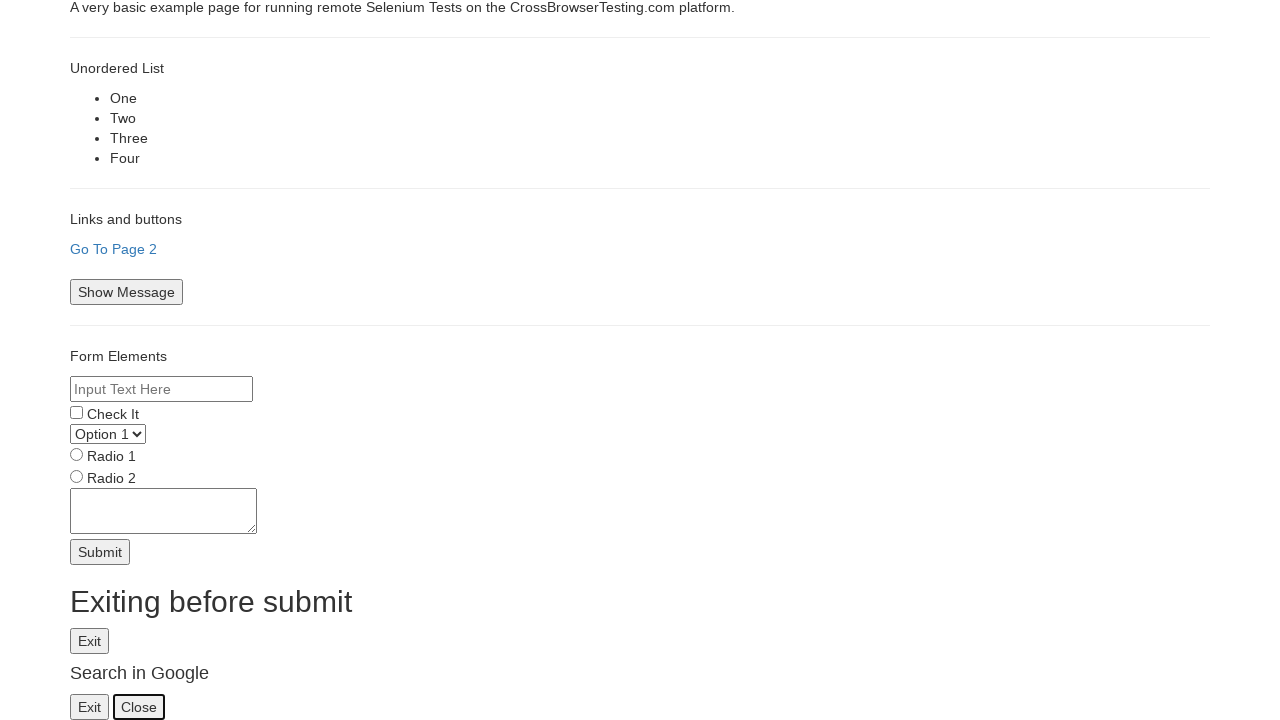

Popup appeared and exit button became visible
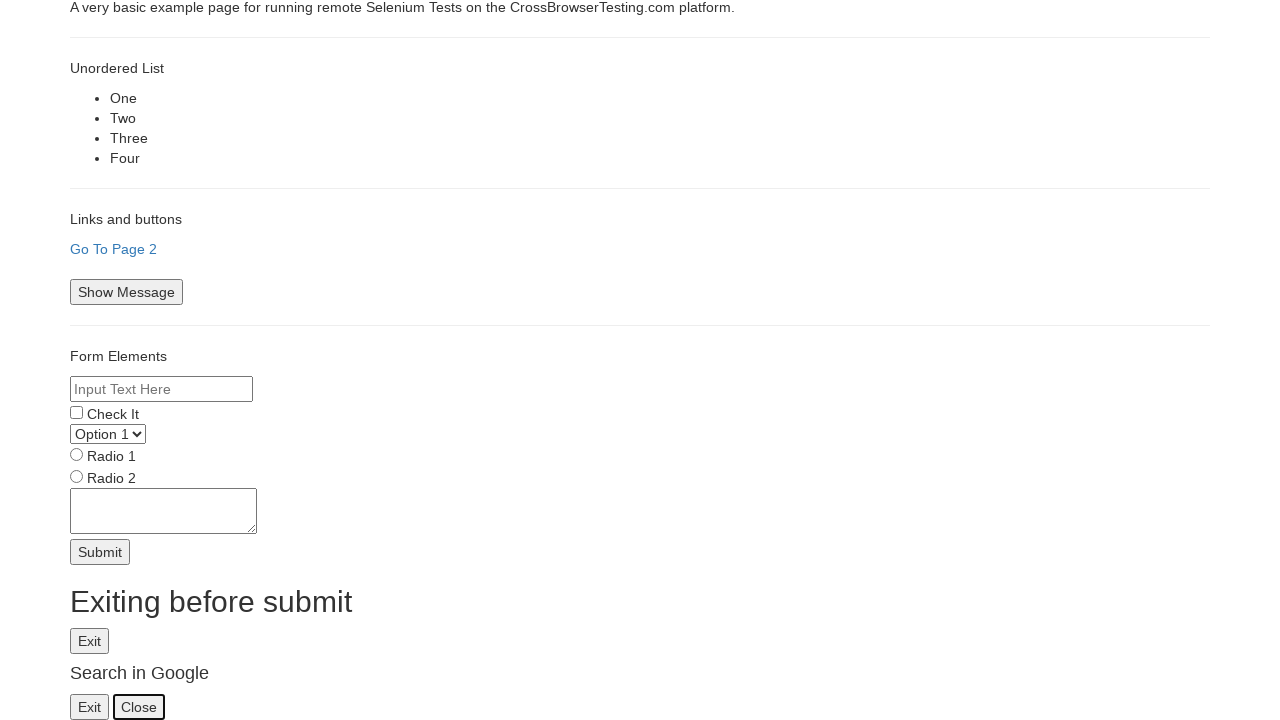

Clicked the exit button to close the popup at (90, 707) on #pop-up-page button[onclick='popup()']
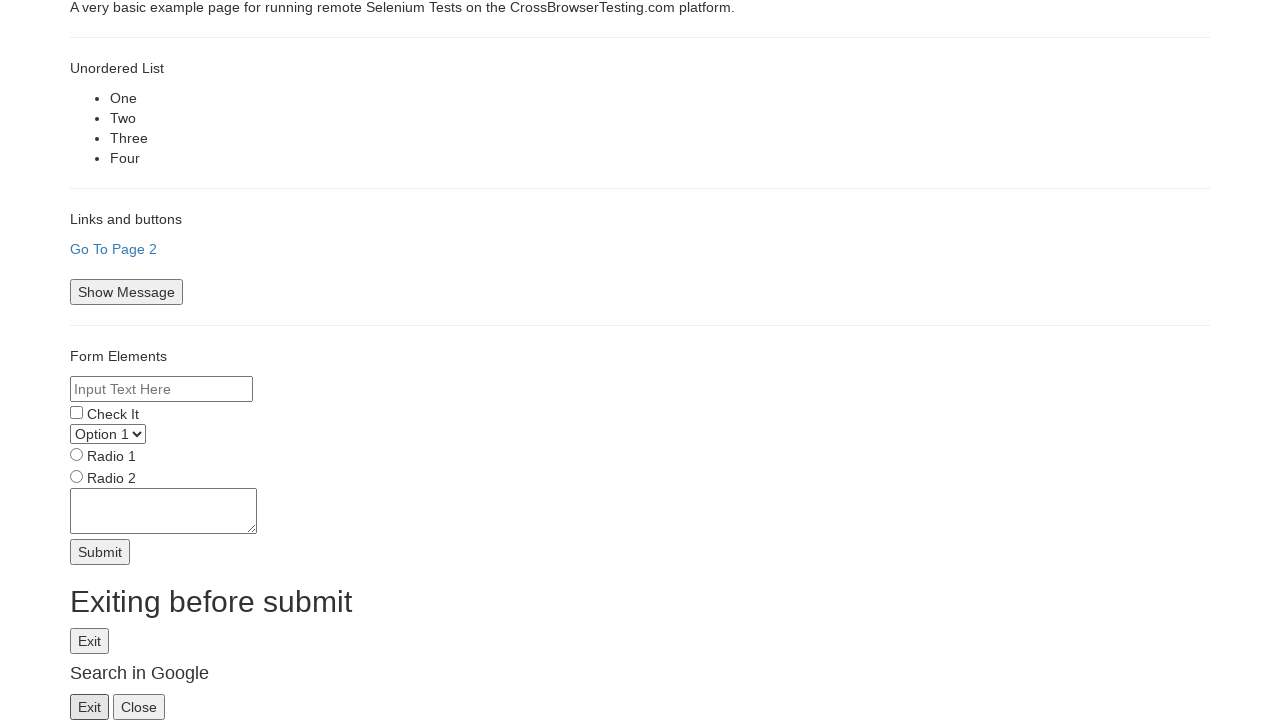

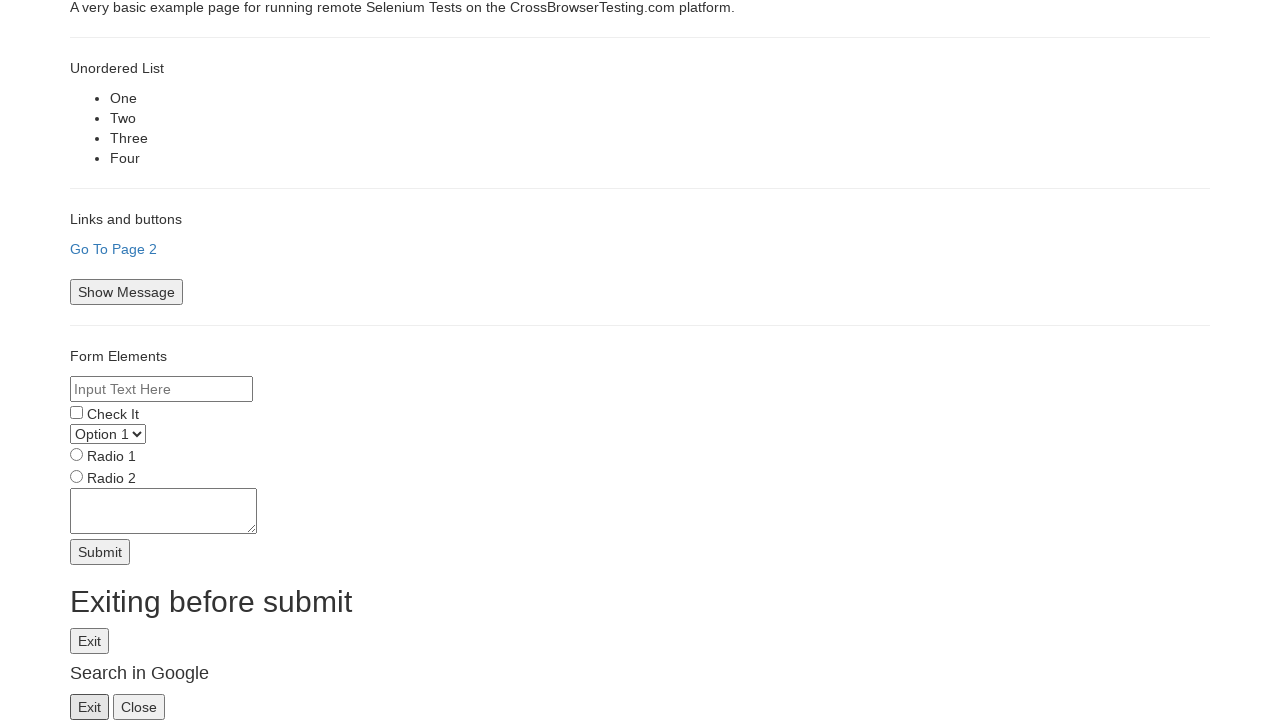